Tests that the toggle all checkbox updates state when individual items are completed or cleared

Starting URL: https://demo.playwright.dev/todomvc

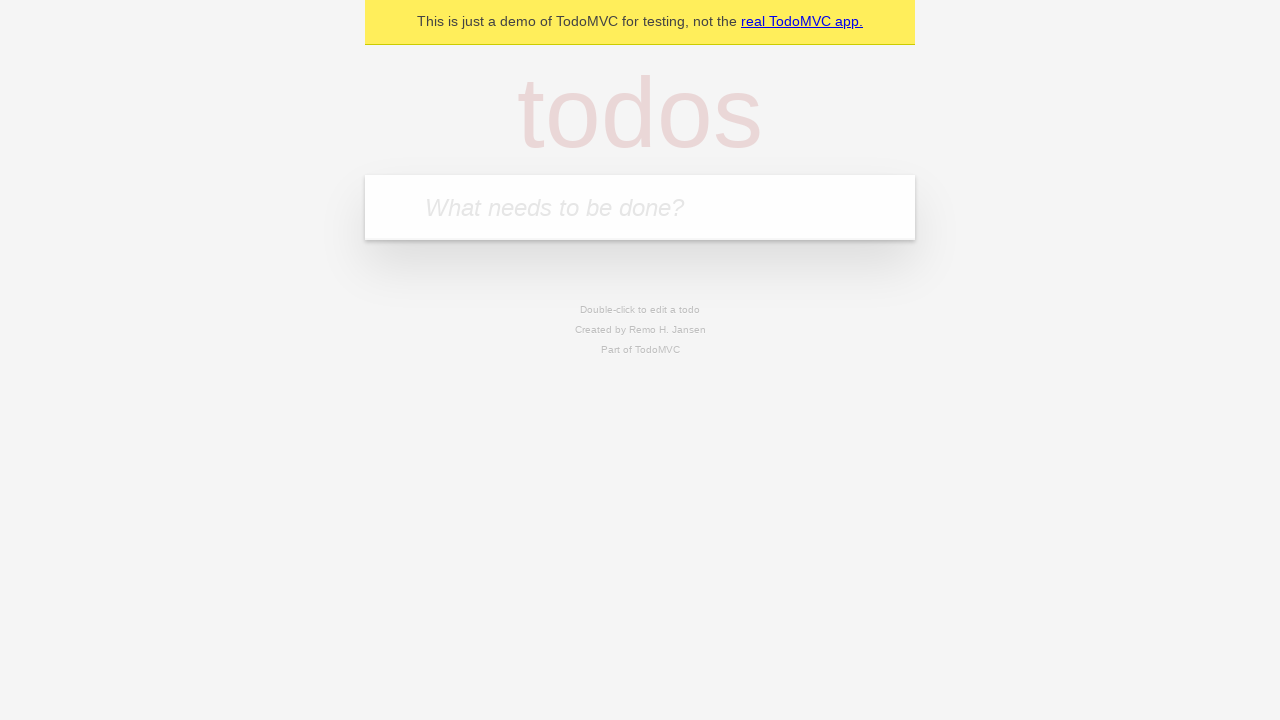

Filled todo input with 'buy some cheese' on internal:attr=[placeholder="What needs to be done?"i]
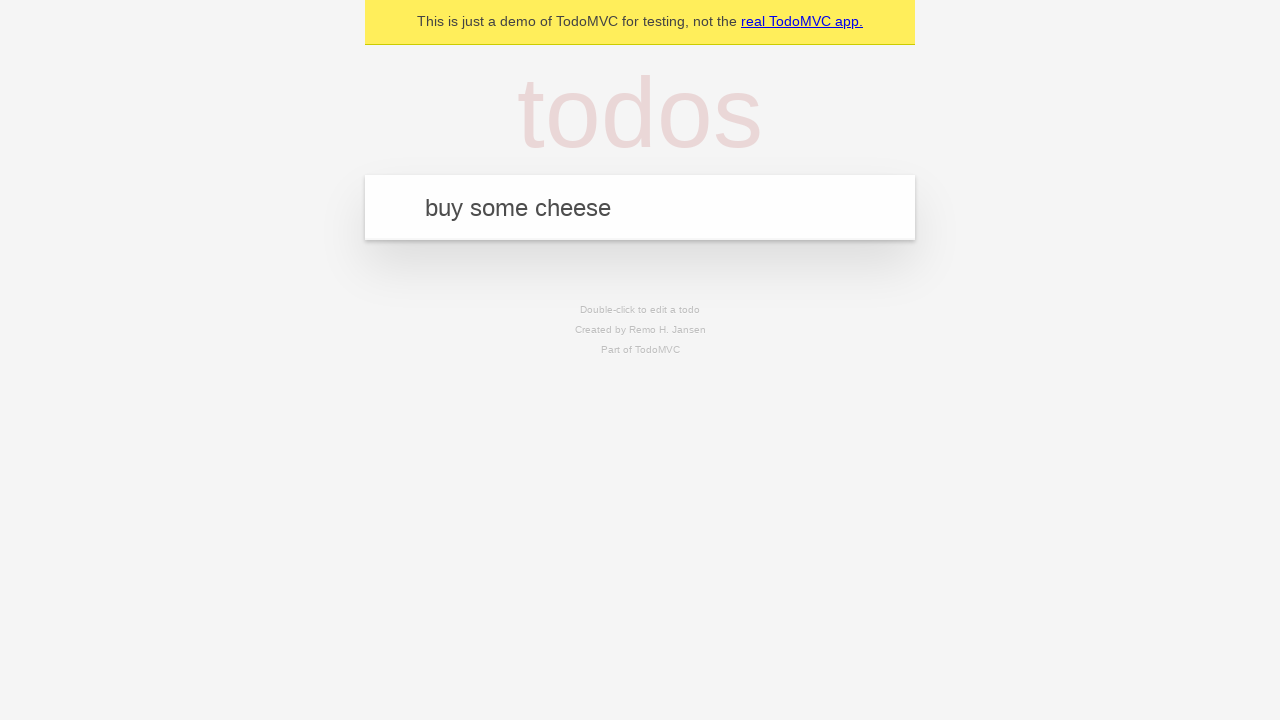

Pressed Enter to add todo 'buy some cheese' on internal:attr=[placeholder="What needs to be done?"i]
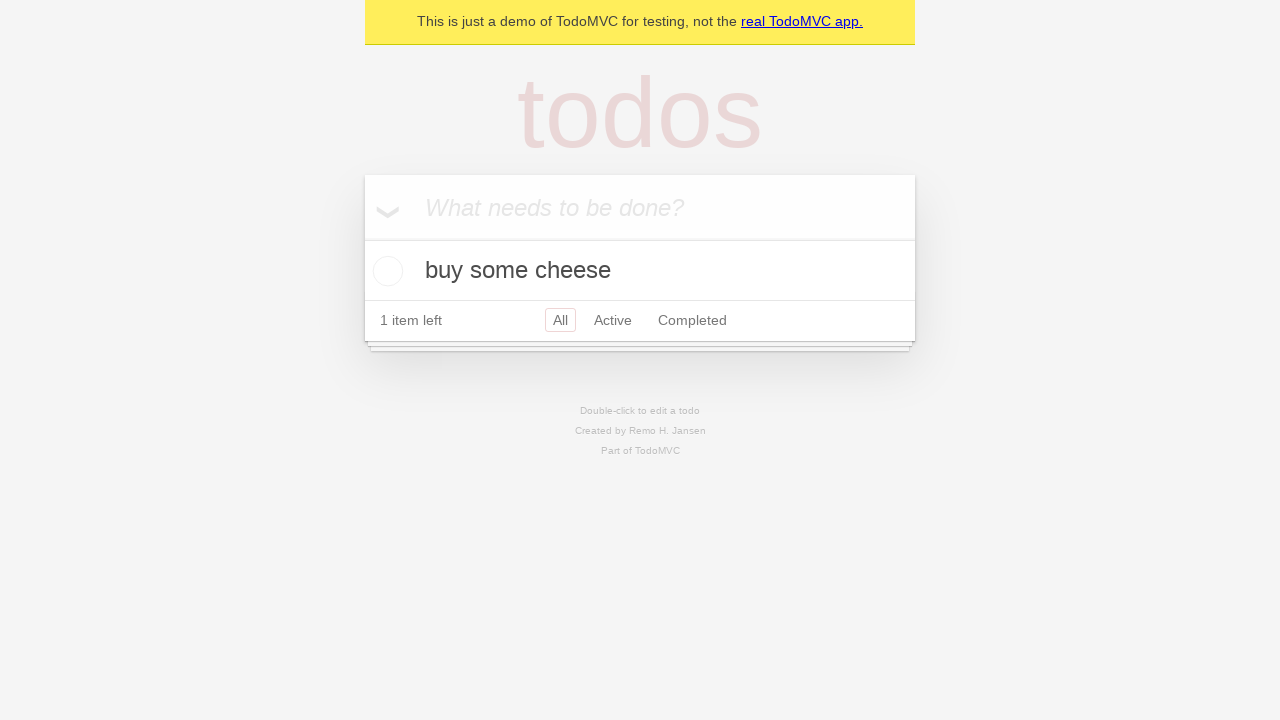

Filled todo input with 'feed the cat' on internal:attr=[placeholder="What needs to be done?"i]
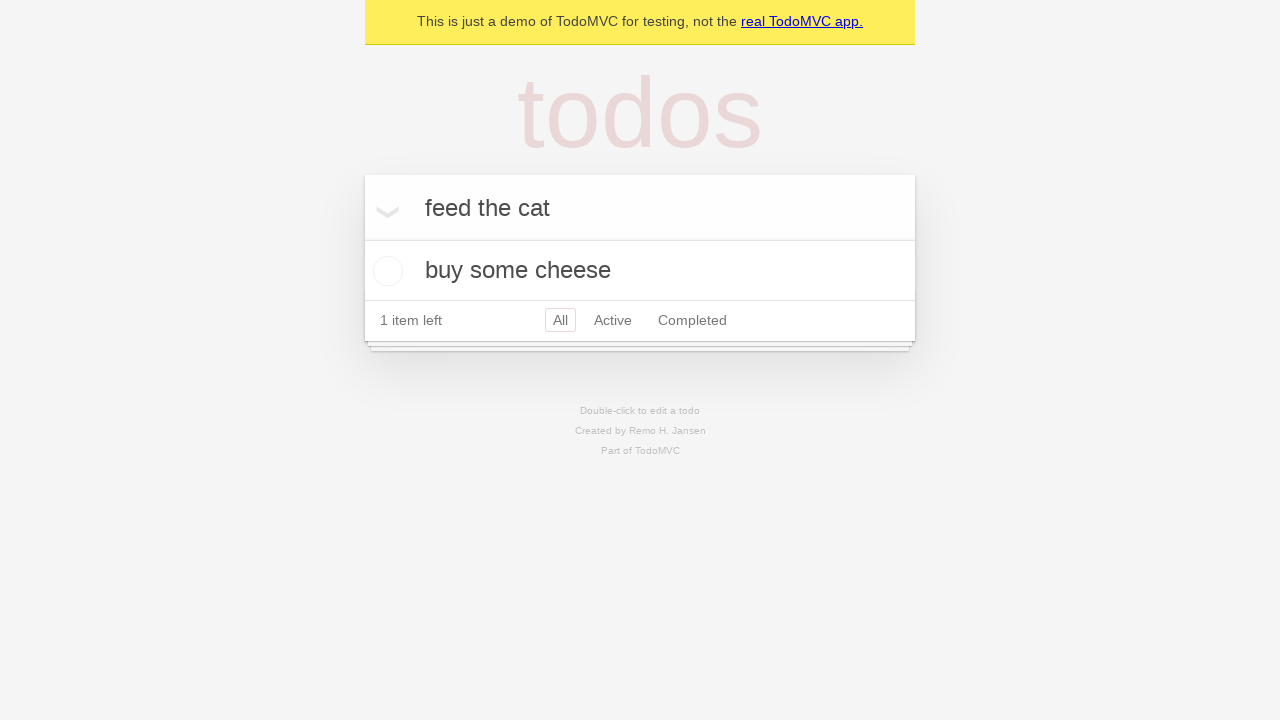

Pressed Enter to add todo 'feed the cat' on internal:attr=[placeholder="What needs to be done?"i]
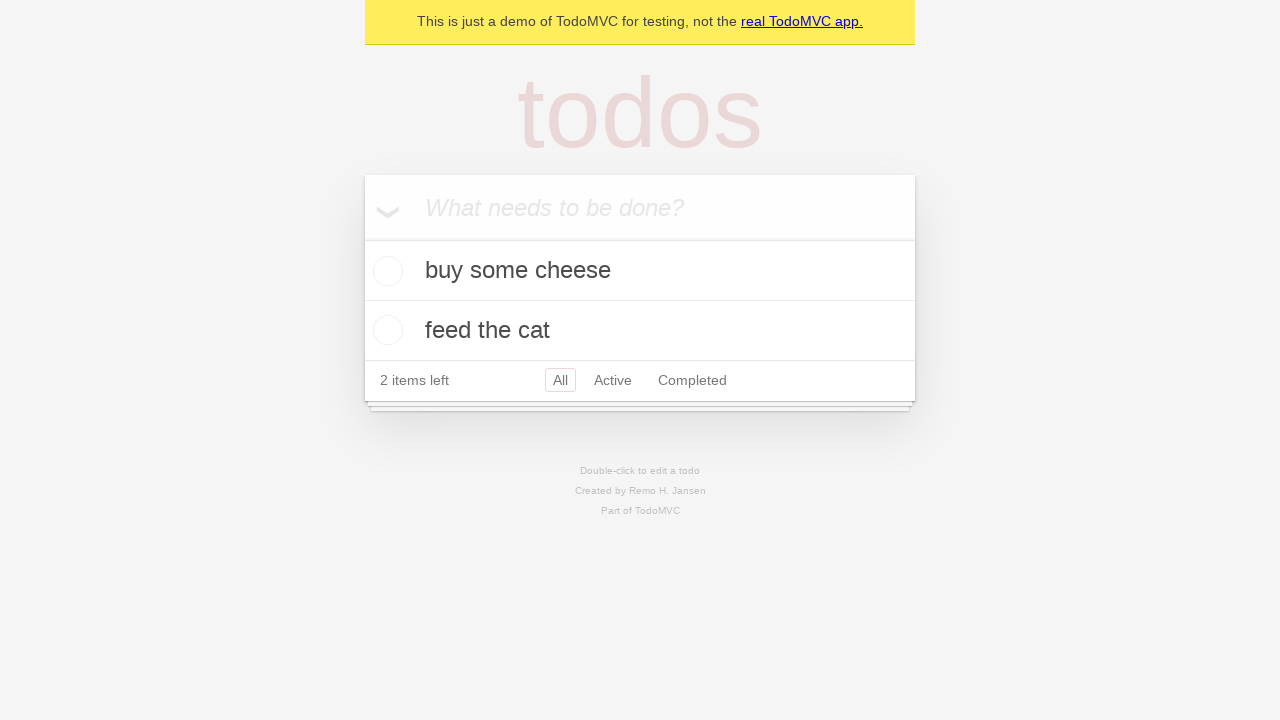

Filled todo input with 'book a doctors appointment' on internal:attr=[placeholder="What needs to be done?"i]
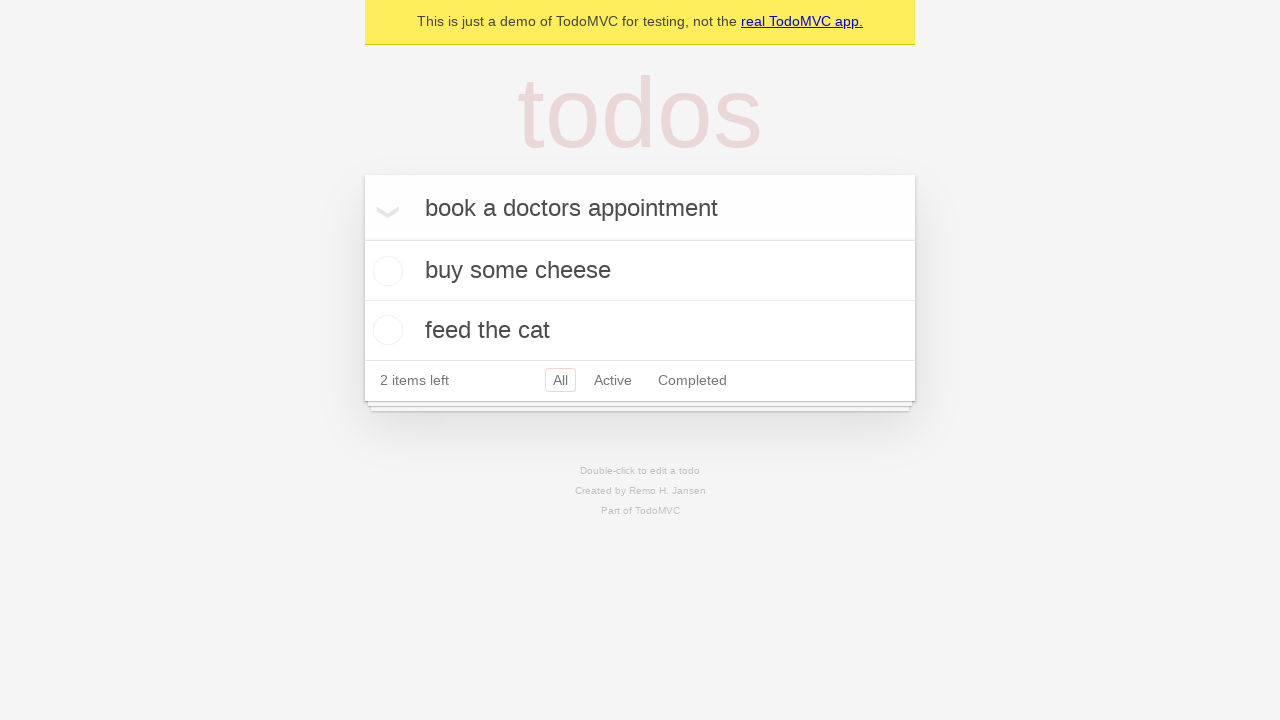

Pressed Enter to add todo 'book a doctors appointment' on internal:attr=[placeholder="What needs to be done?"i]
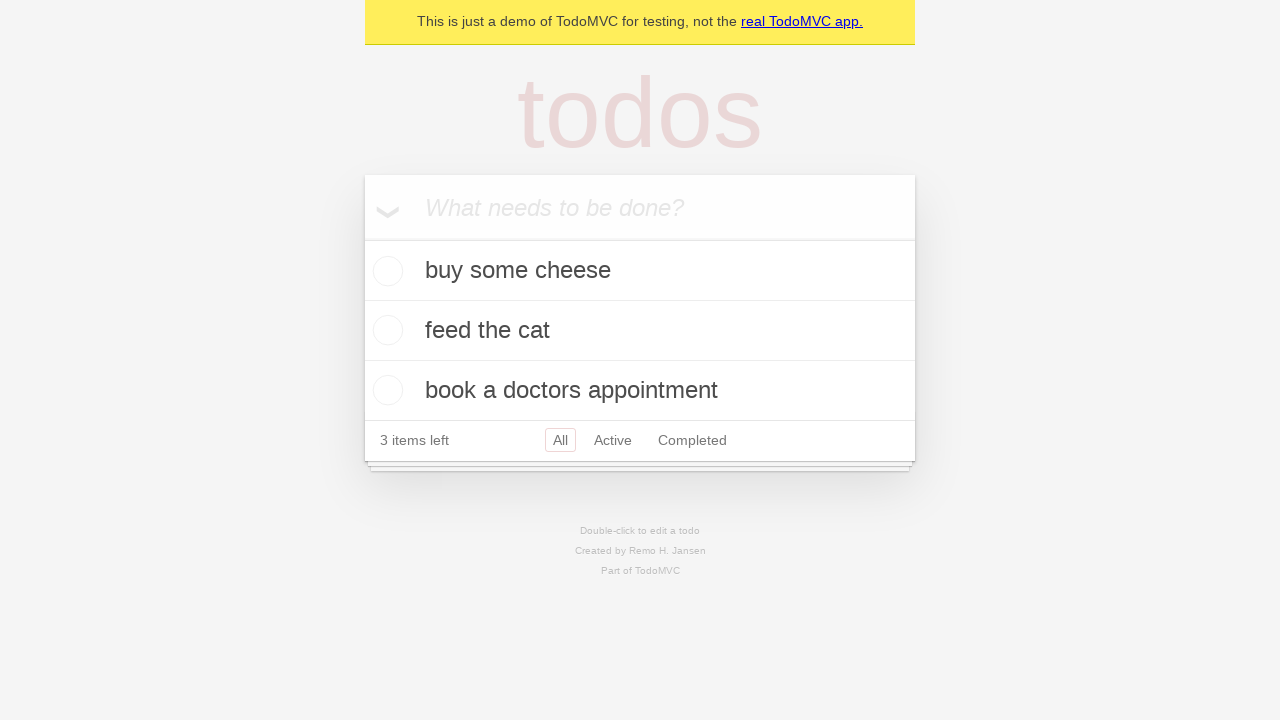

Waited for all 3 todo items to load
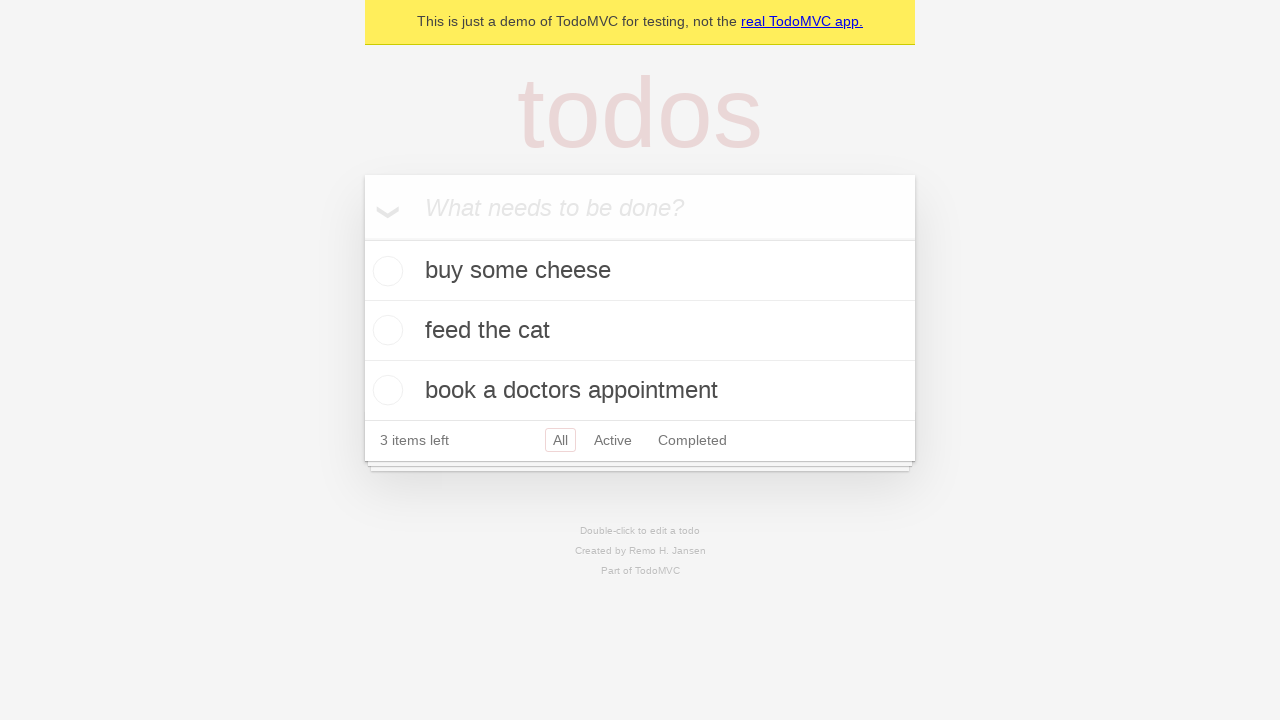

Checked the 'Mark all as complete' toggle at (362, 238) on internal:label="Mark all as complete"i
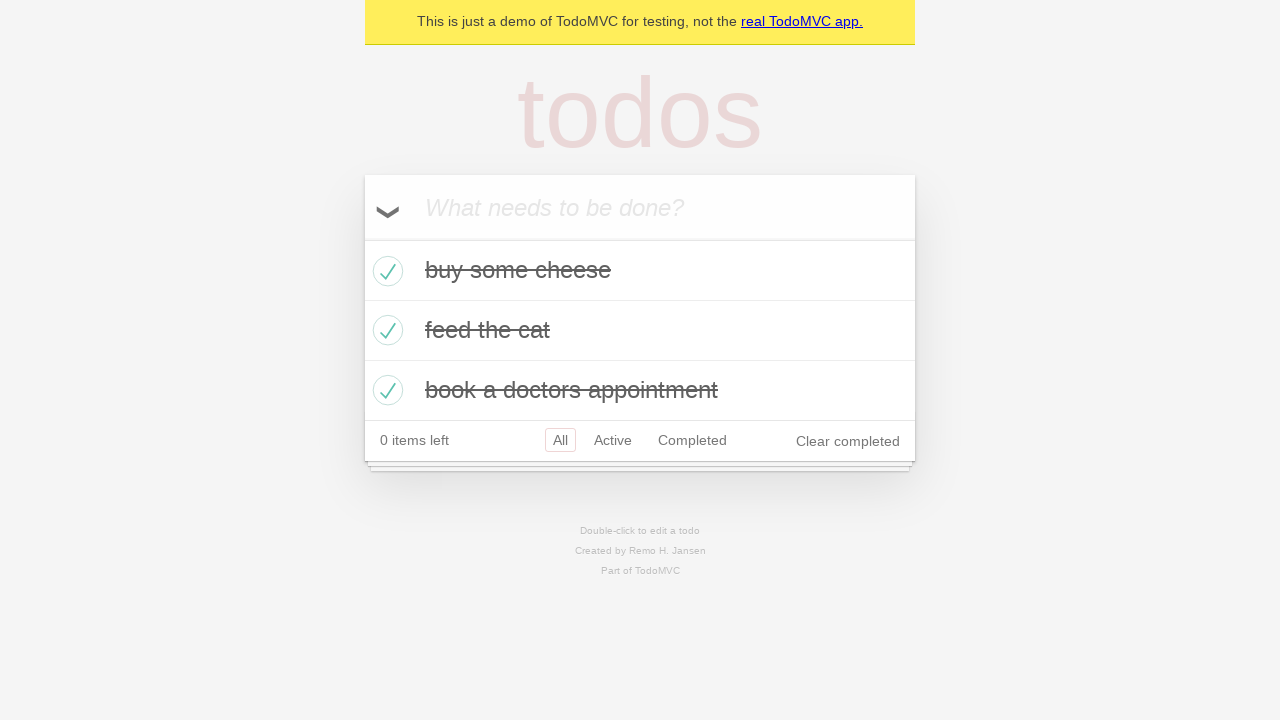

Unchecked the first todo item at (385, 271) on internal:testid=[data-testid="todo-item"s] >> nth=0 >> internal:role=checkbox
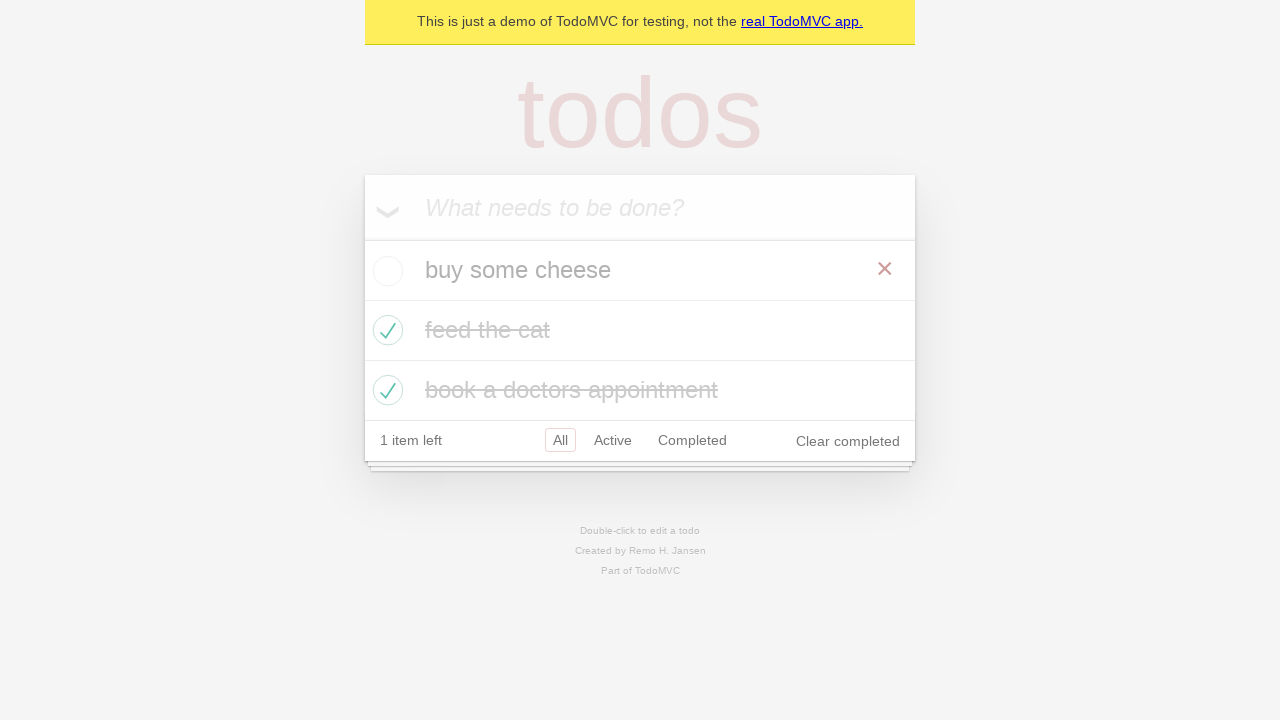

Re-checked the first todo item at (385, 271) on internal:testid=[data-testid="todo-item"s] >> nth=0 >> internal:role=checkbox
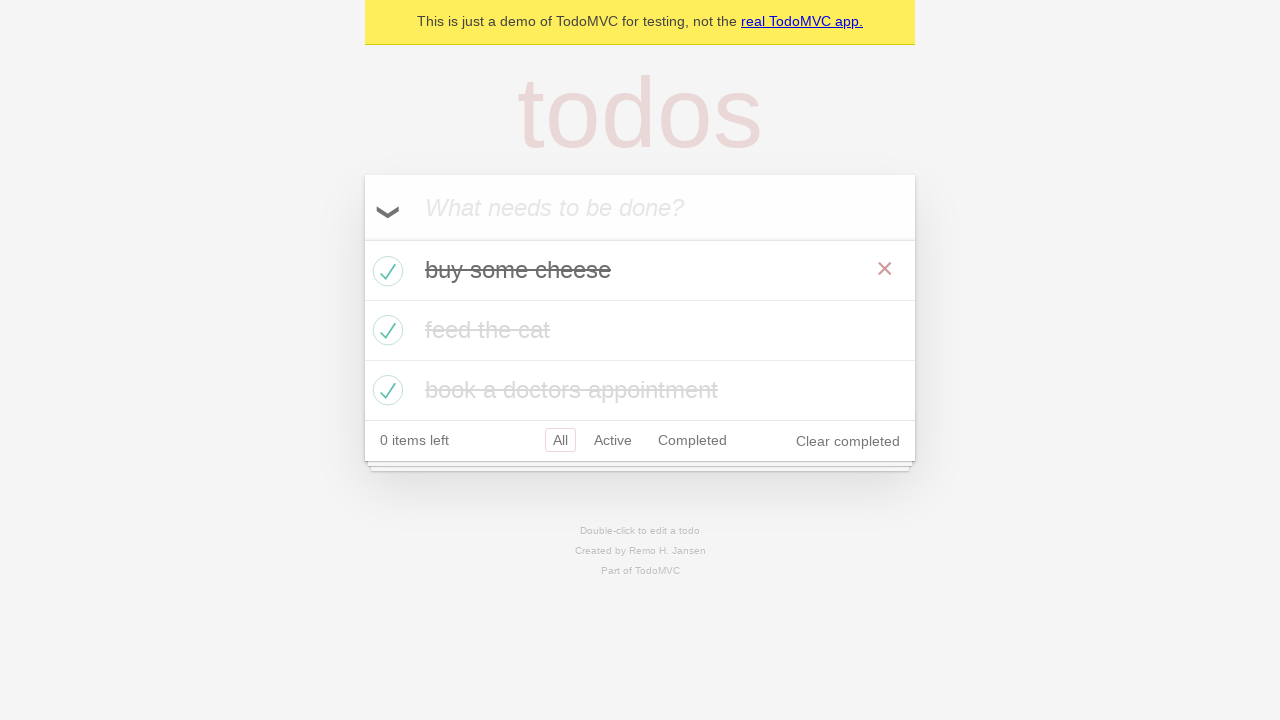

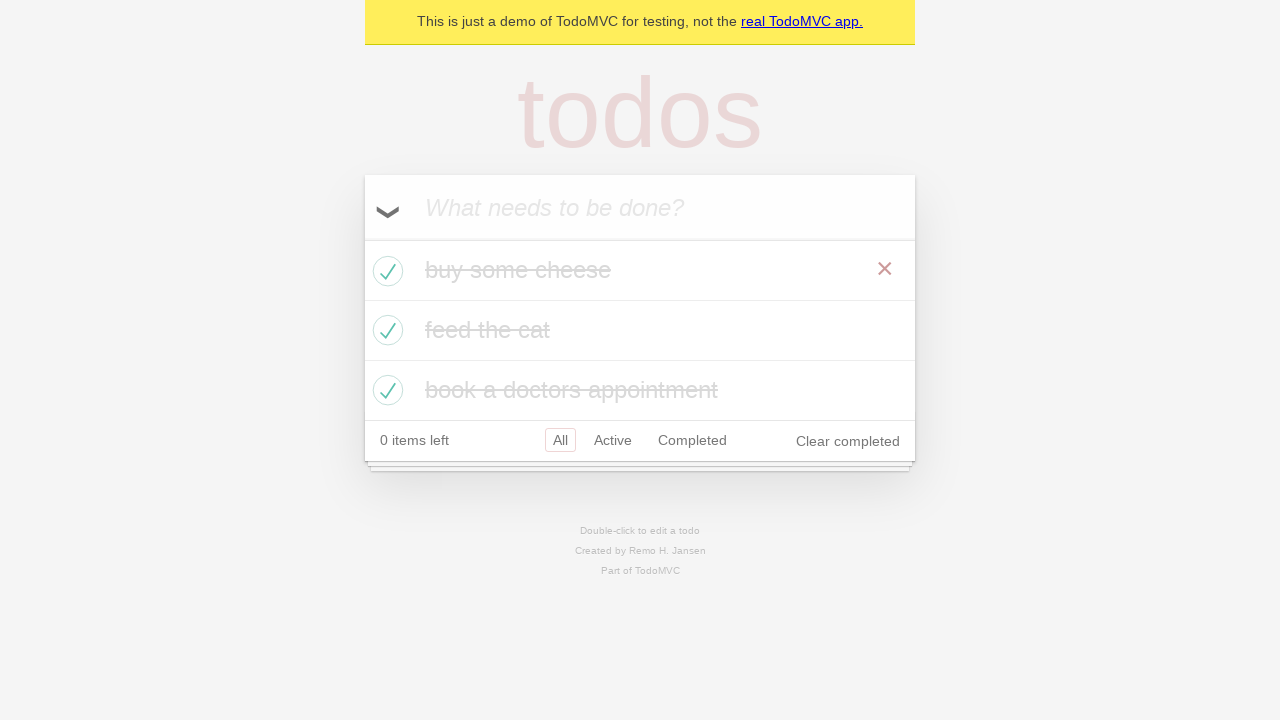